Tests radio button and checkbox selection states by clicking elements and verifying their selected status

Starting URL: https://automationfc.github.io/basic-form/index.html

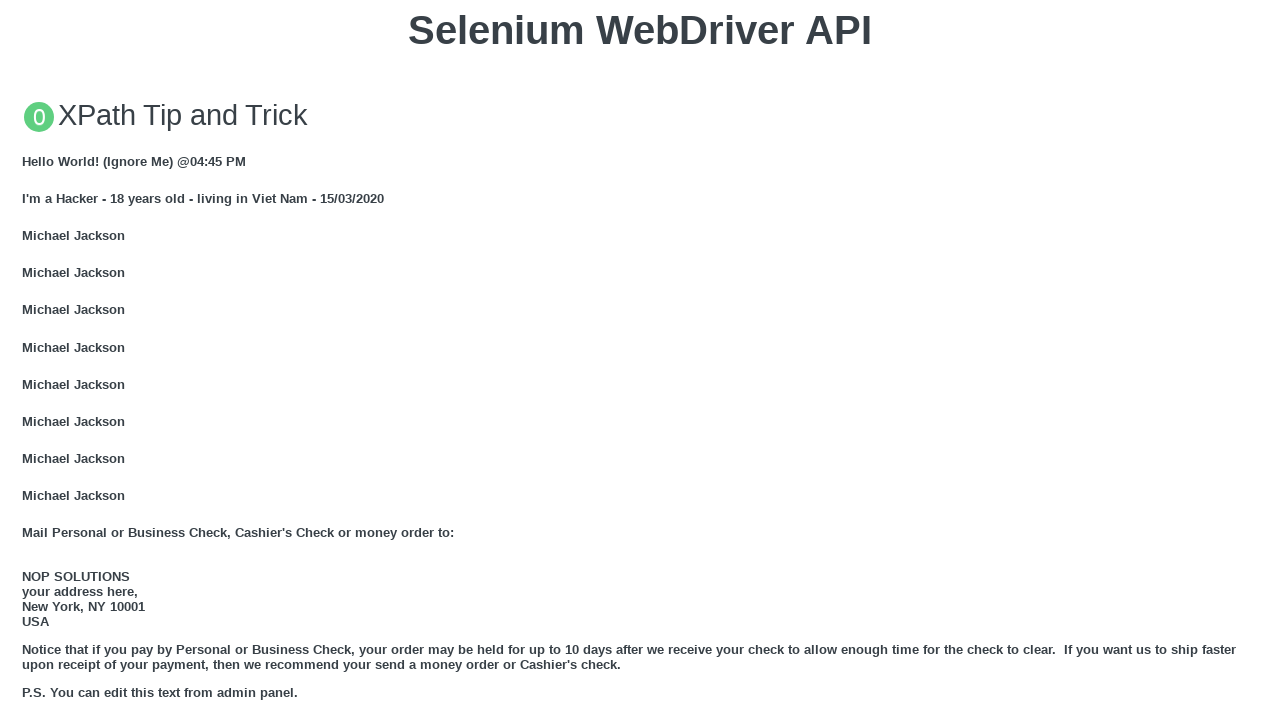

Clicked Under 18 radio button at (28, 360) on input#under_18
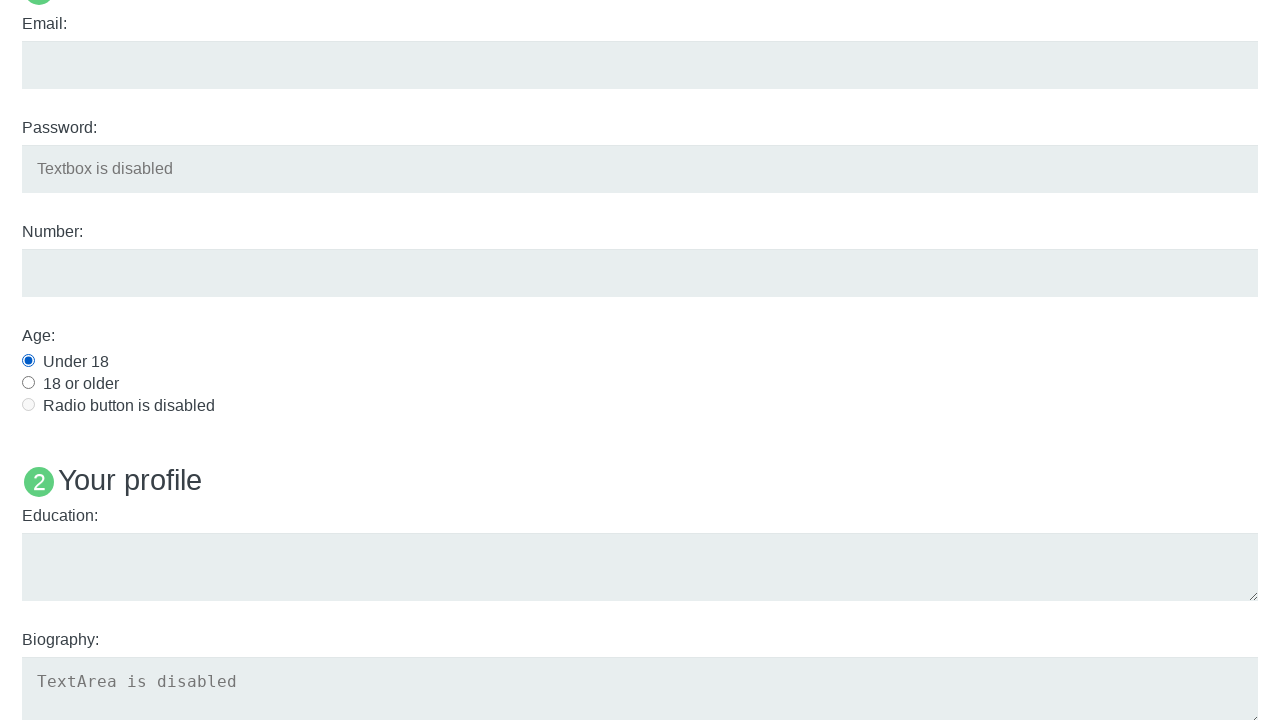

Clicked Java checkbox at (28, 361) on input#java
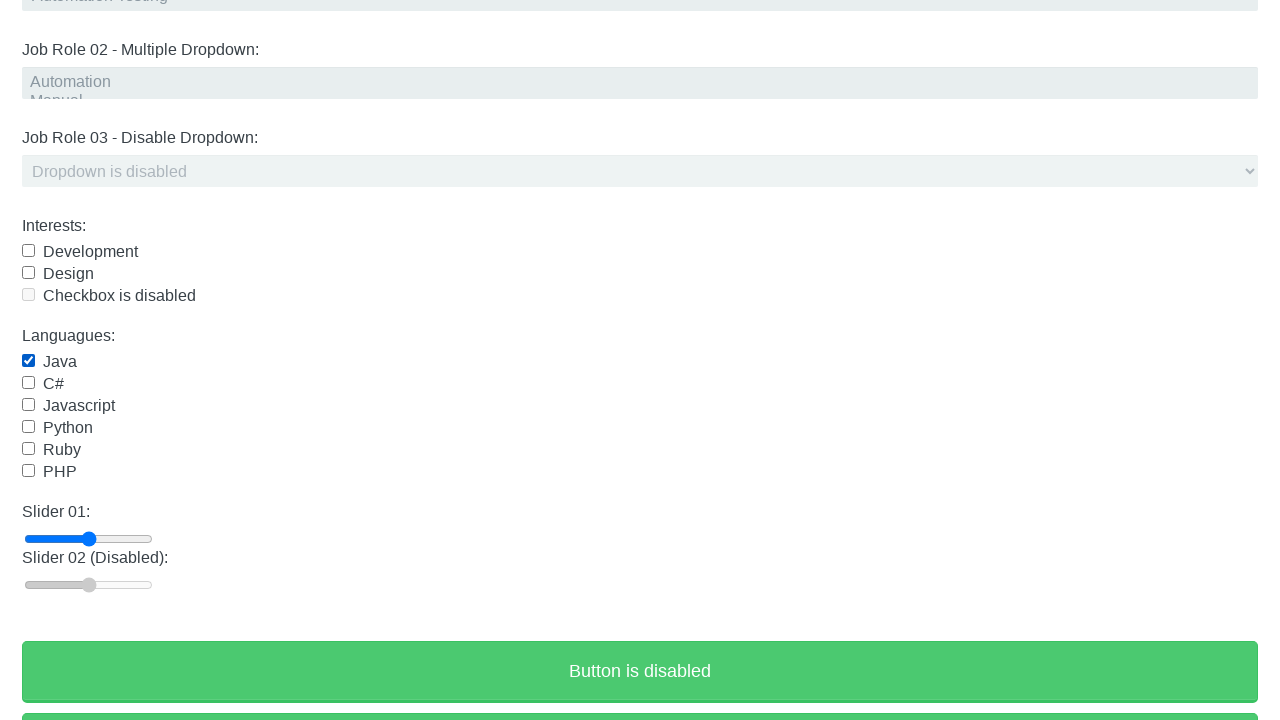

Verified Under 18 radio button is selected
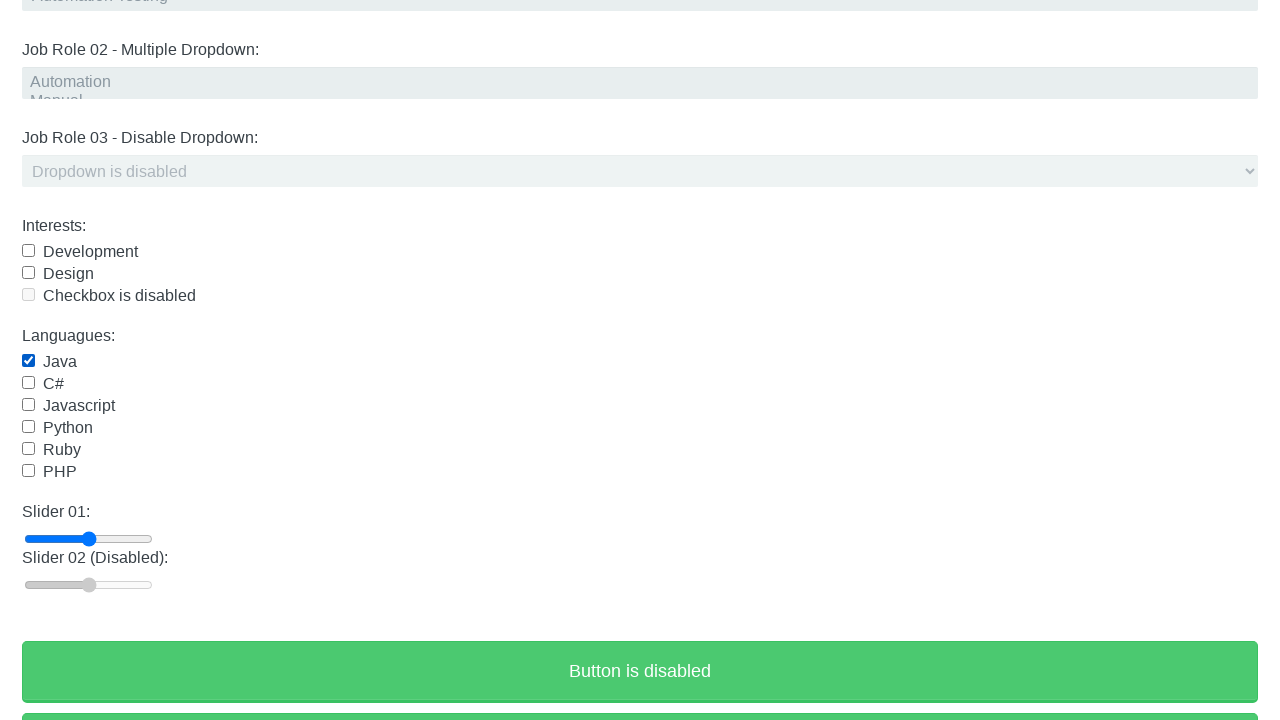

Verified Java checkbox is selected
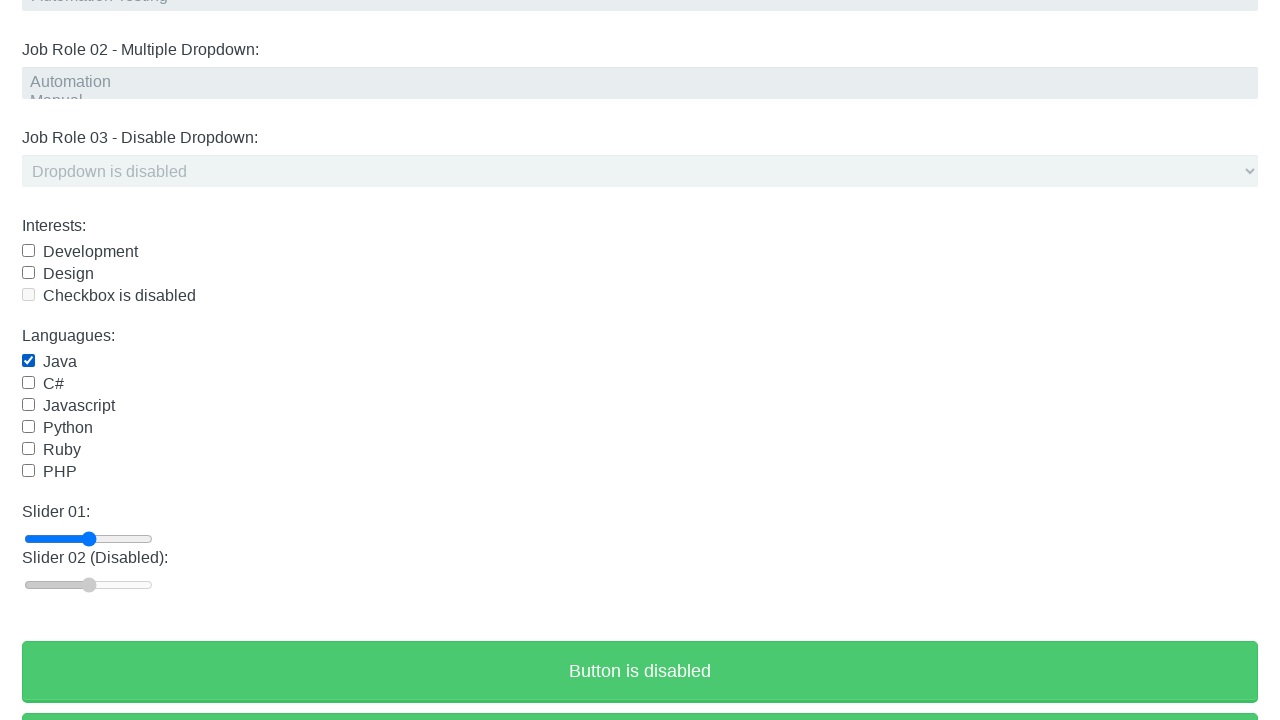

Clicked Java checkbox again to deselect it at (28, 361) on input#java
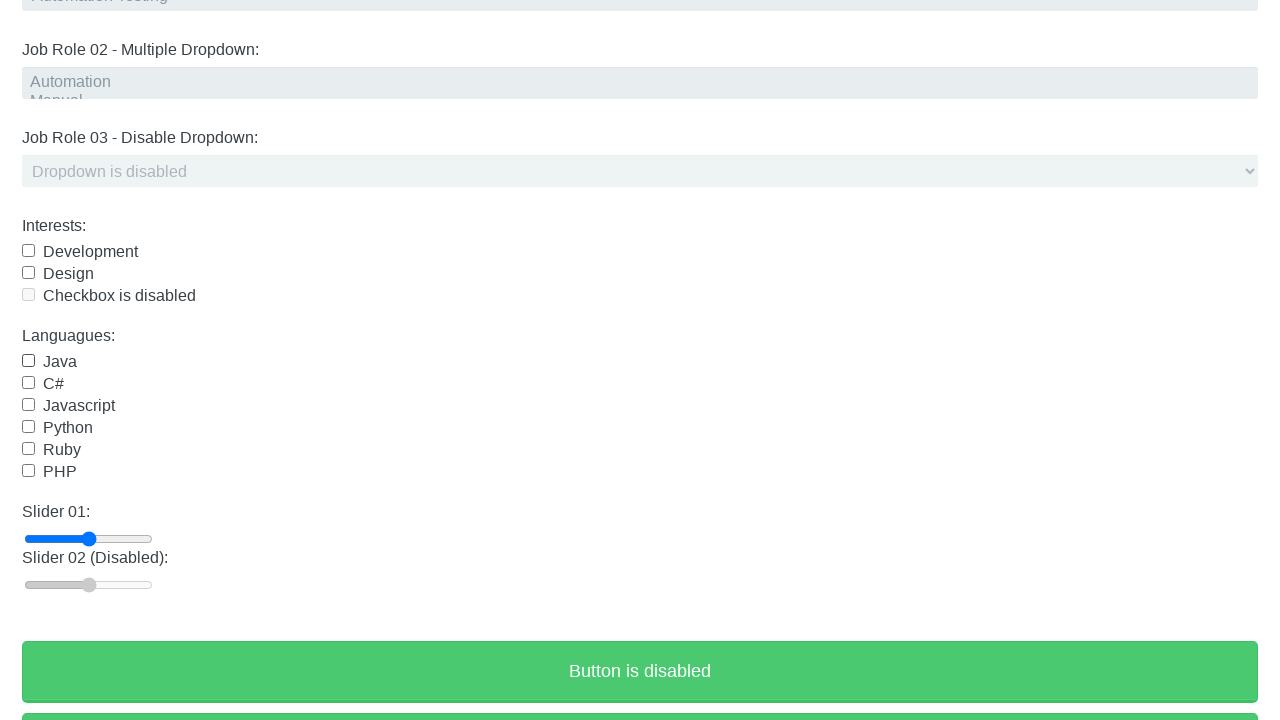

Verified Under 18 radio button is still selected
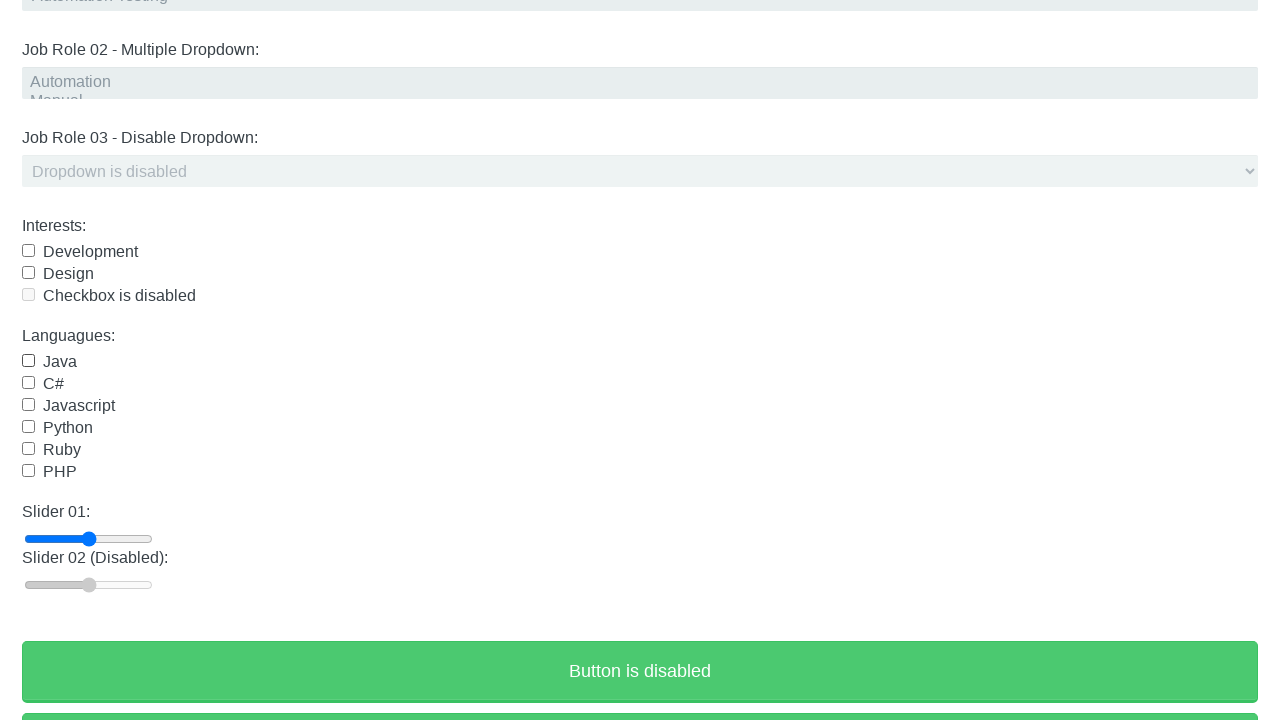

Verified Java checkbox is now deselected
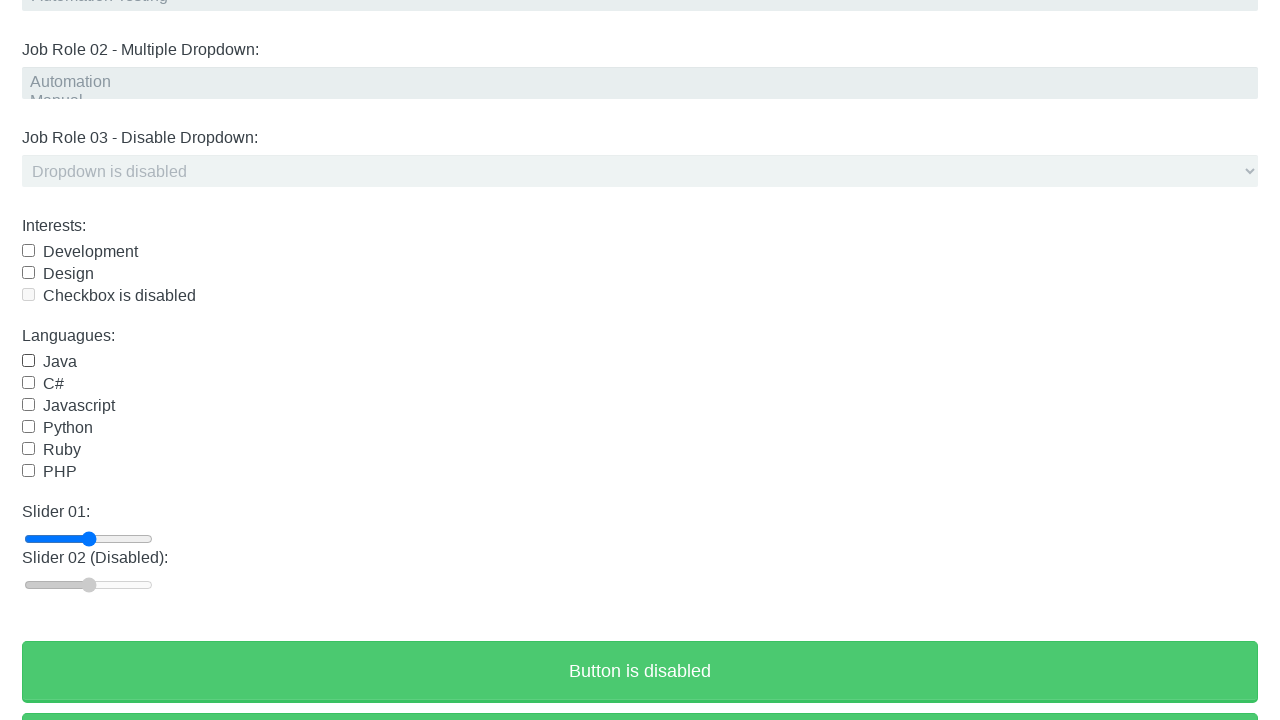

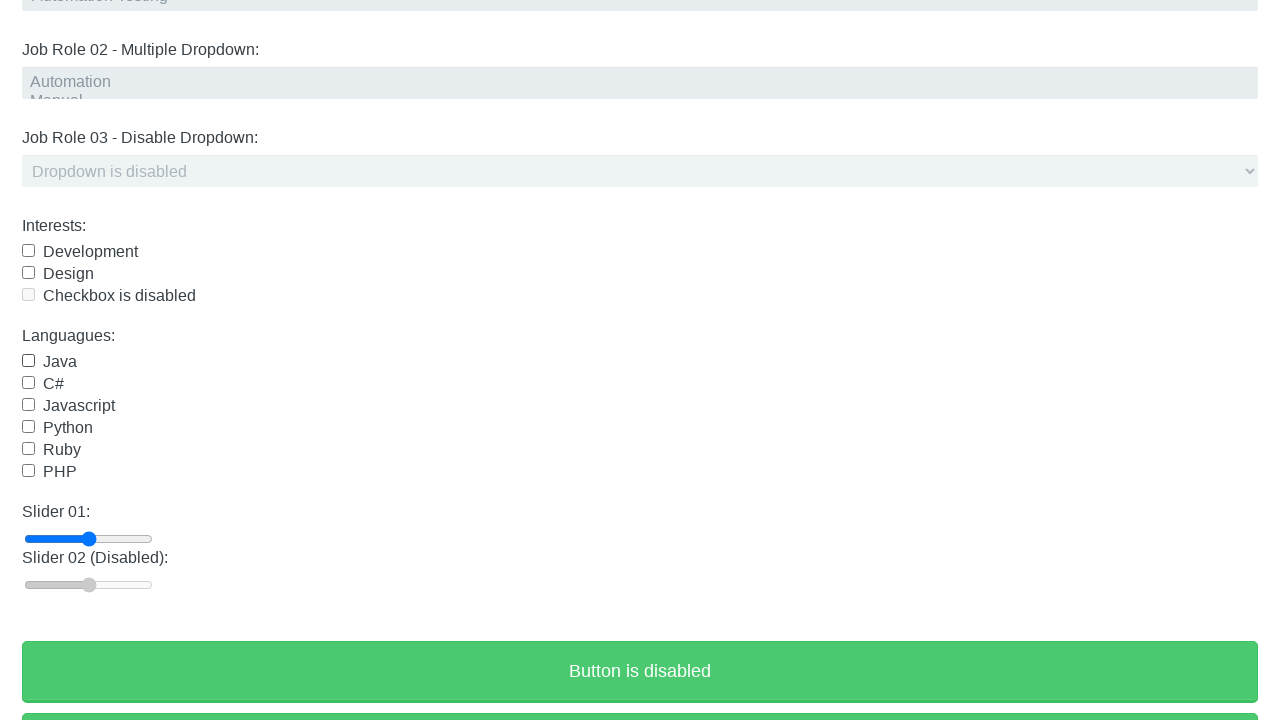